Tests that the page title and descriptive text are displayed correctly on the Challenging DOM page

Starting URL: https://the-internet.herokuapp.com/

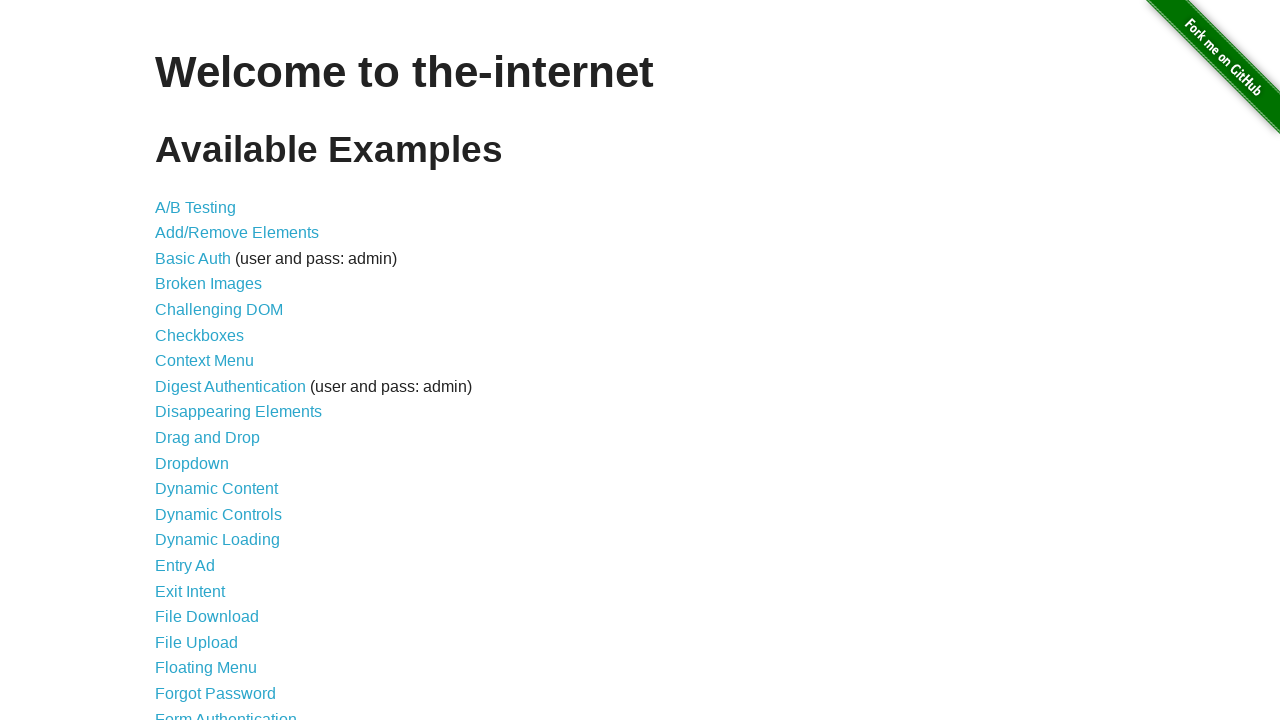

Clicked on Challenging DOM link at (219, 310) on xpath=//a[normalize-space()='Challenging DOM']
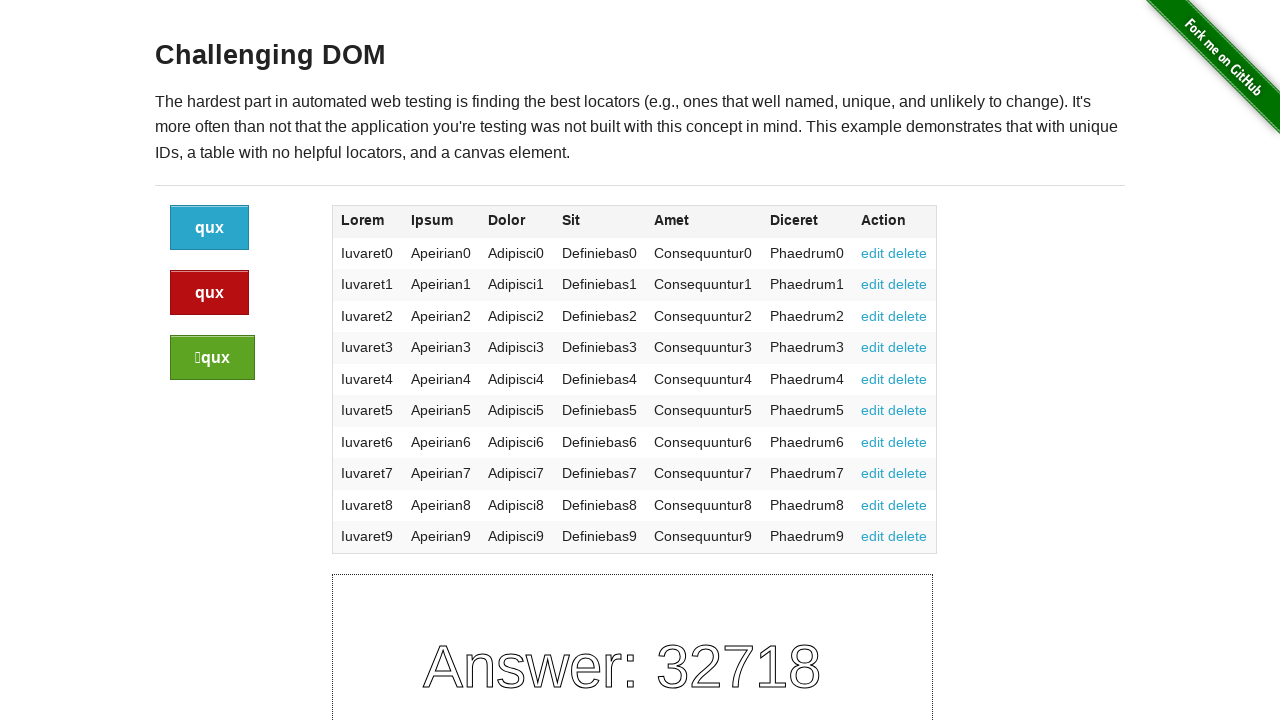

Challenging DOM page loaded and h3 element appeared
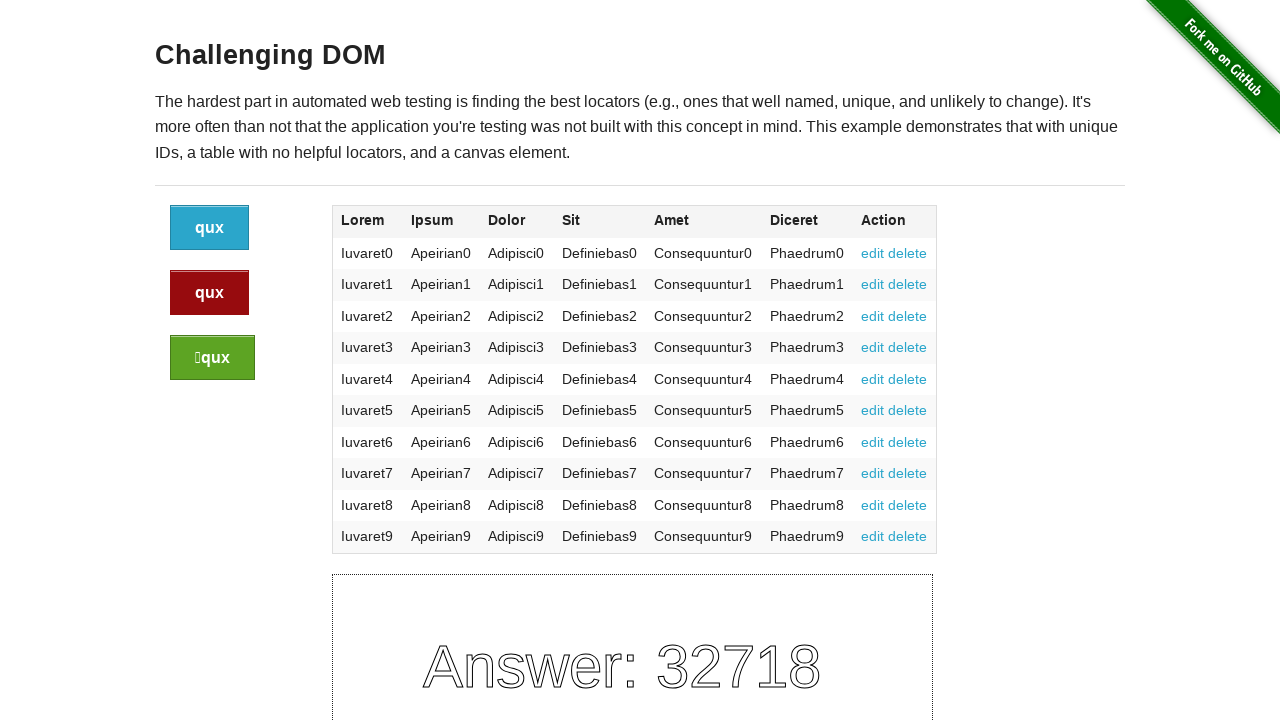

Verified h3 title element is present
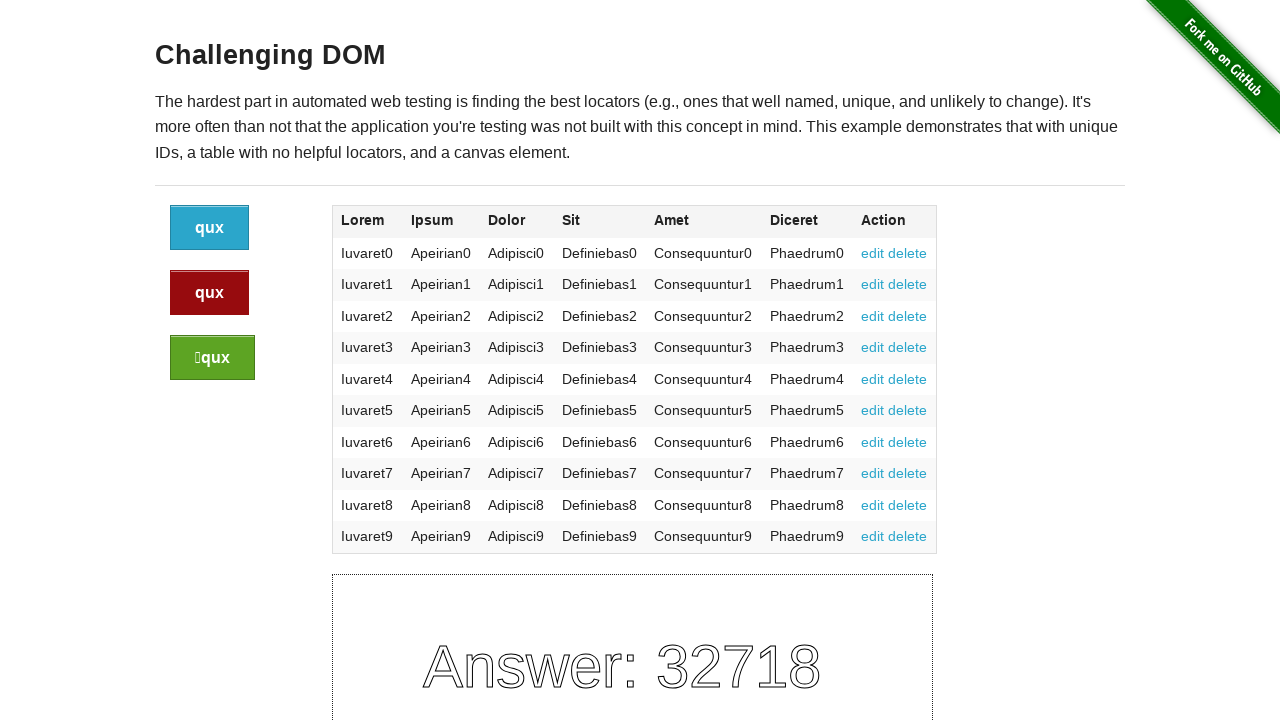

Verified p descriptive text element is present
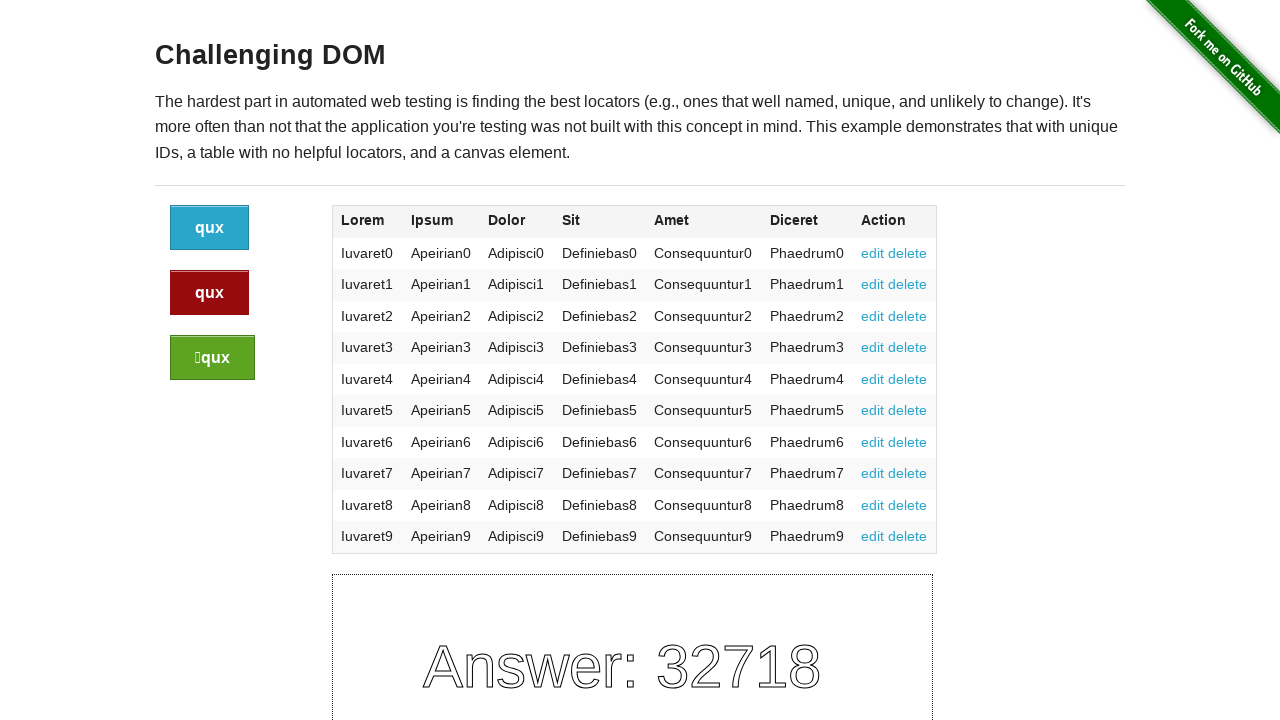

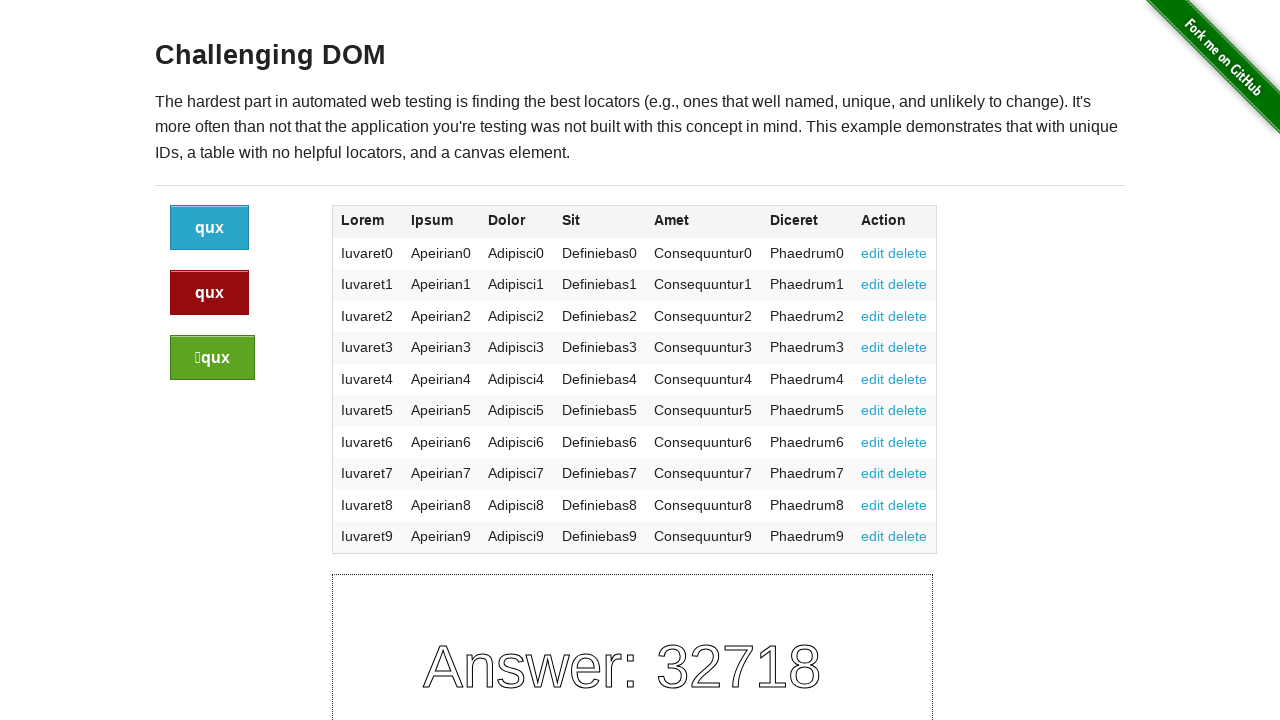